Tests various button elements on the Formy project buttons page by clicking all different button types including primary, success, info, warning, danger, link, and grouped buttons

Starting URL: https://formy-project.herokuapp.com/buttons

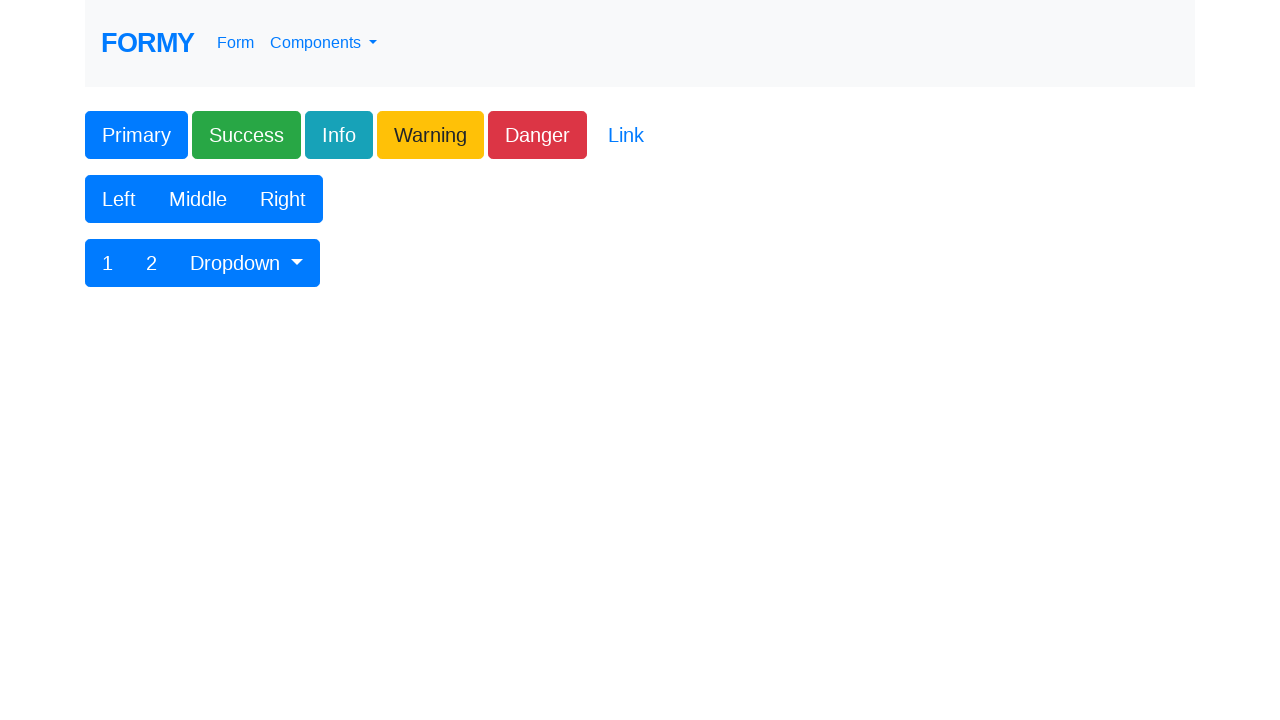

Clicked Primary button at (136, 135) on xpath=//button[@class='btn btn-lg btn-primary']
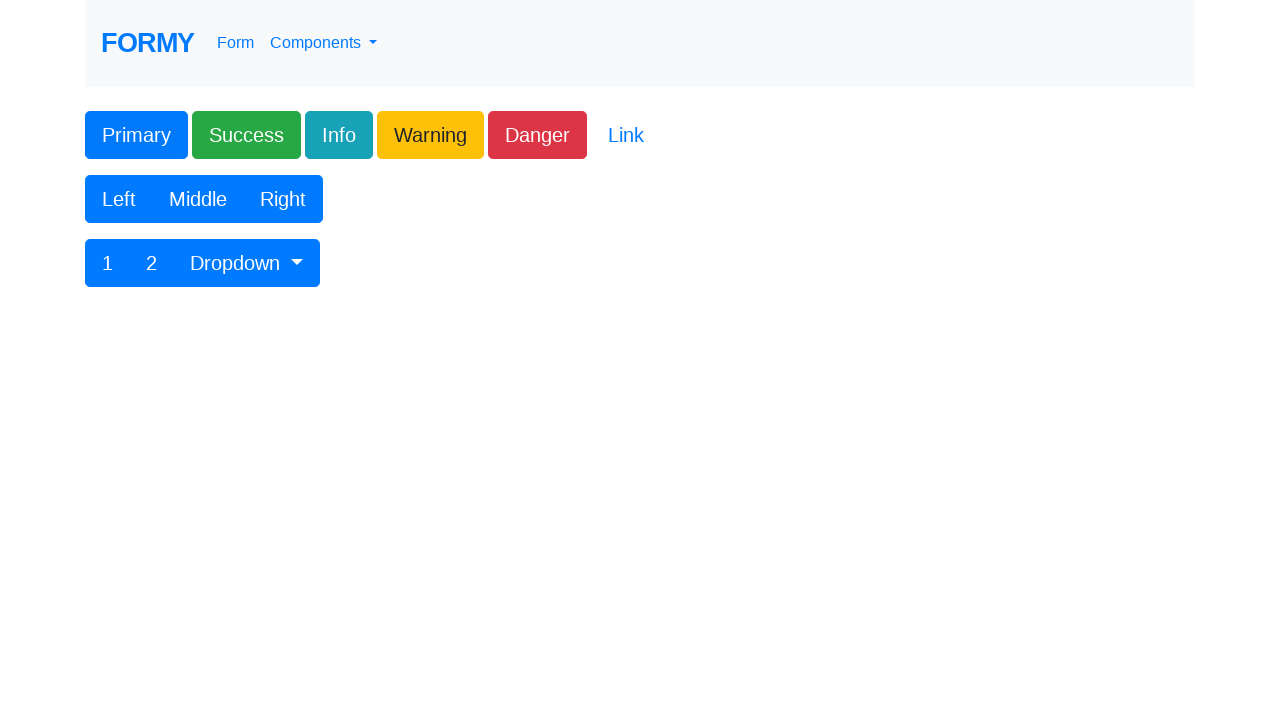

Clicked Success button at (246, 135) on xpath=//button[@class='btn btn-lg btn-success']
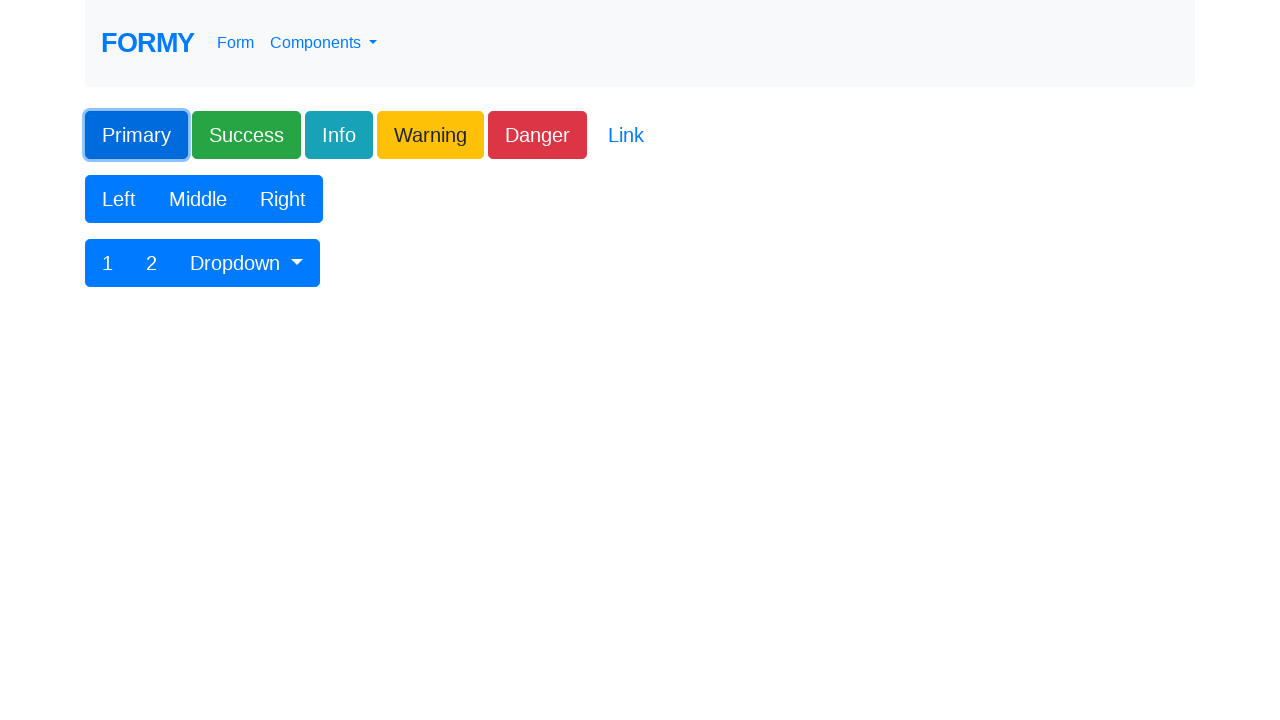

Clicked Info button at (339, 135) on xpath=//button[@class='btn btn-lg btn-info']
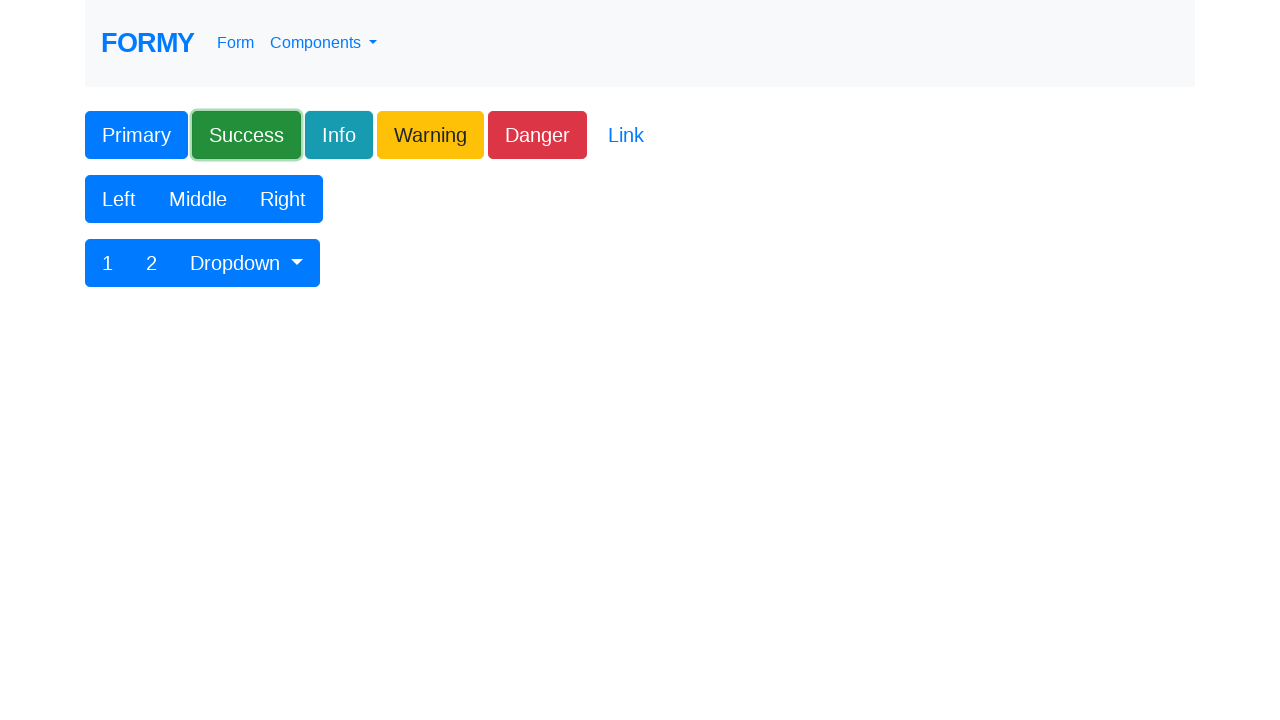

Clicked Warning button at (430, 135) on xpath=//button[@class='btn btn-lg btn-warning']
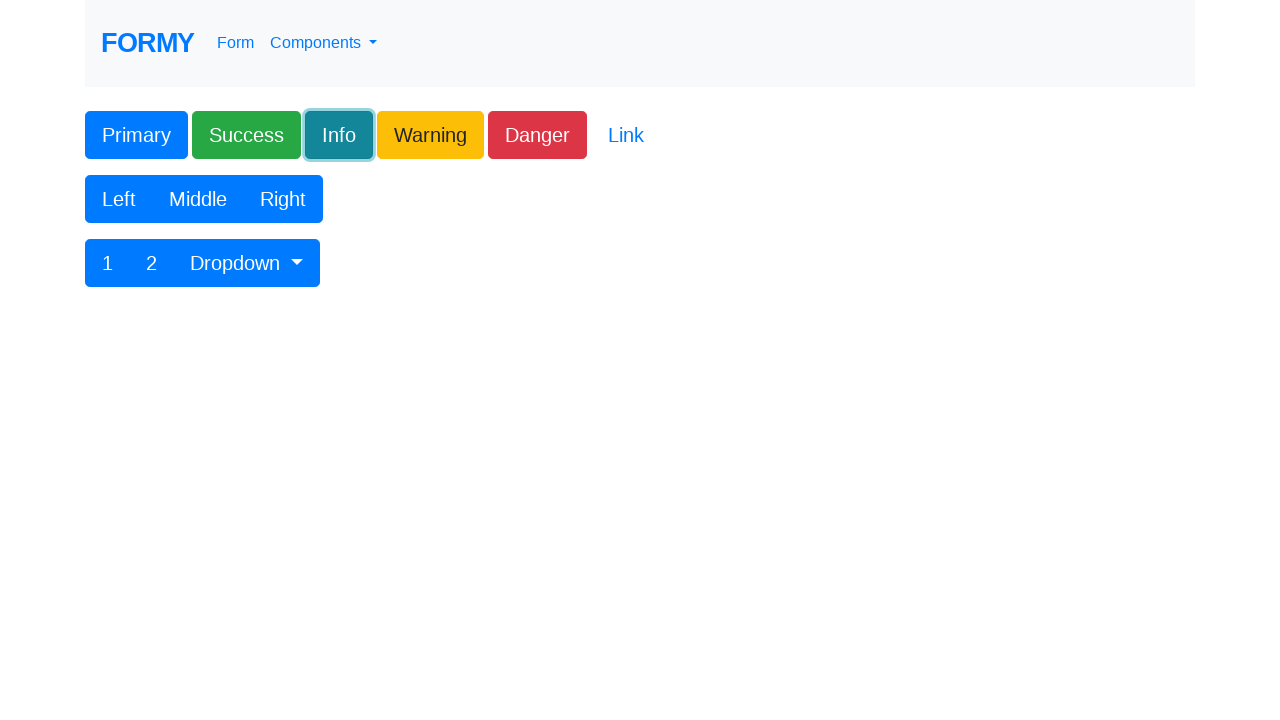

Clicked Danger button at (538, 135) on xpath=//button[@class='btn btn-lg btn-danger']
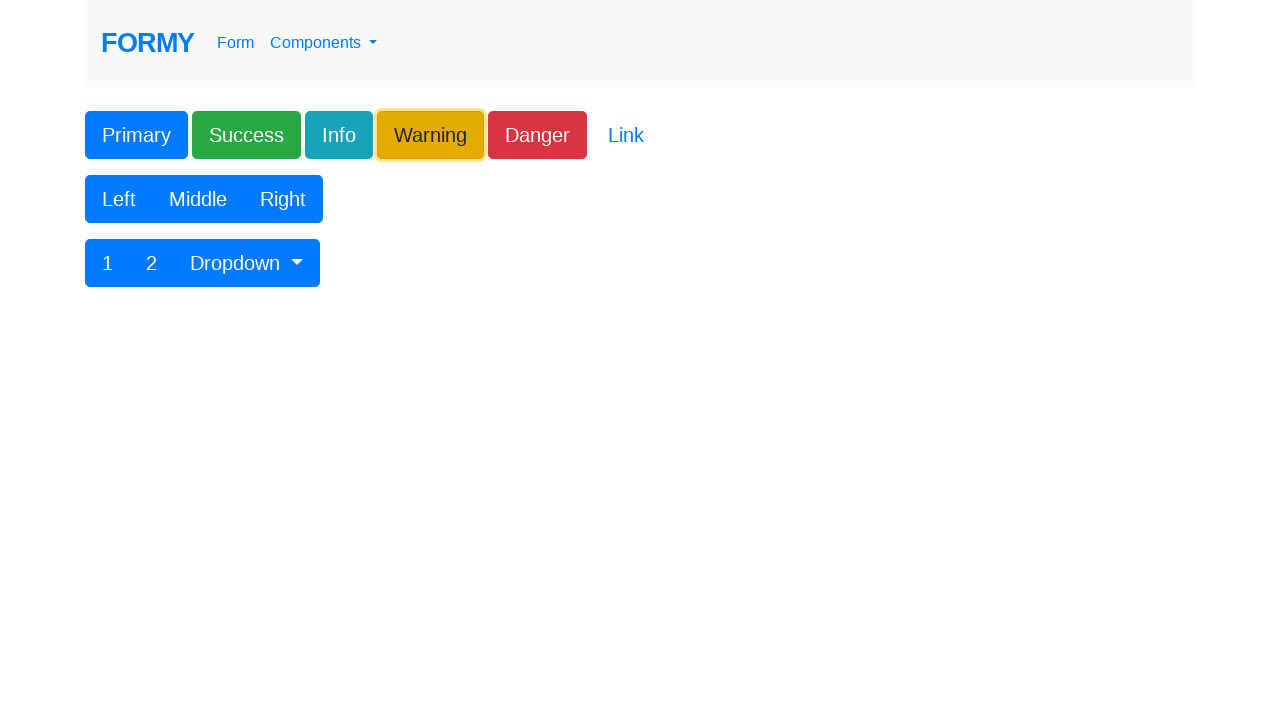

Clicked Link button at (626, 135) on xpath=//button[@class='btn btn-lg btn-link']
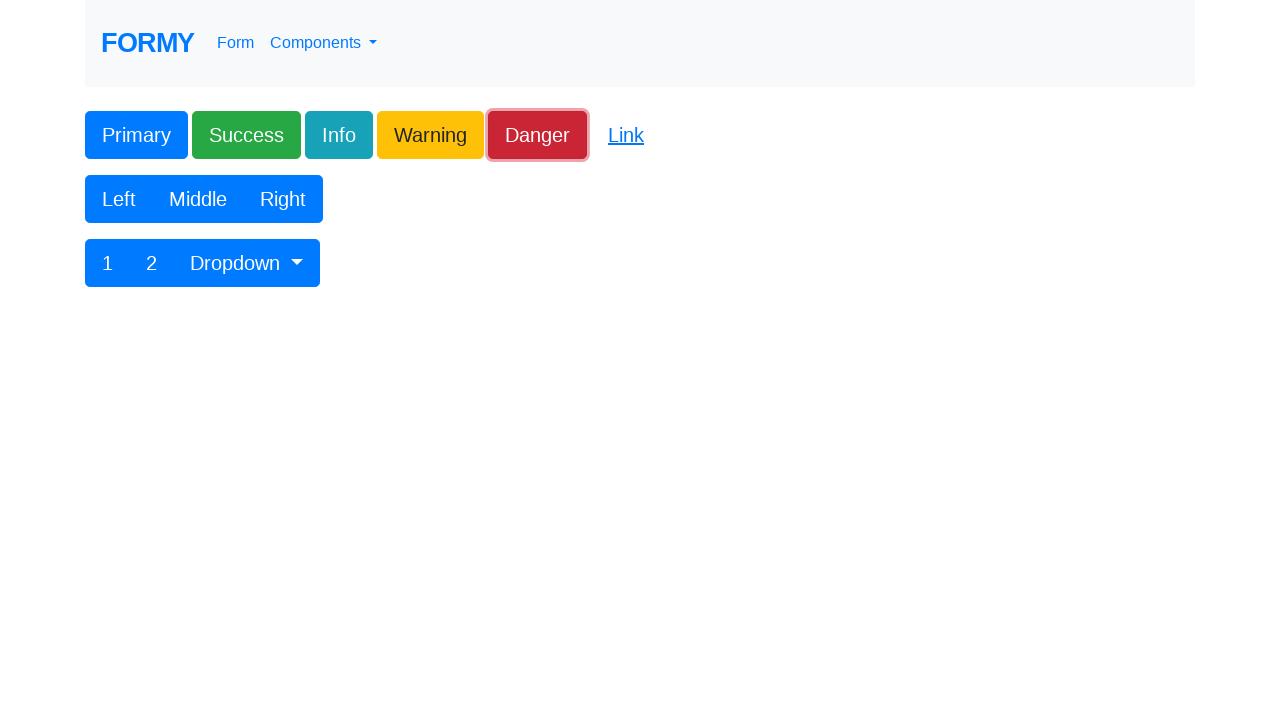

Clicked Left grouped button at (119, 199) on body > div > form > div:nth-child(2) > div > div > div > button:nth-child(1)
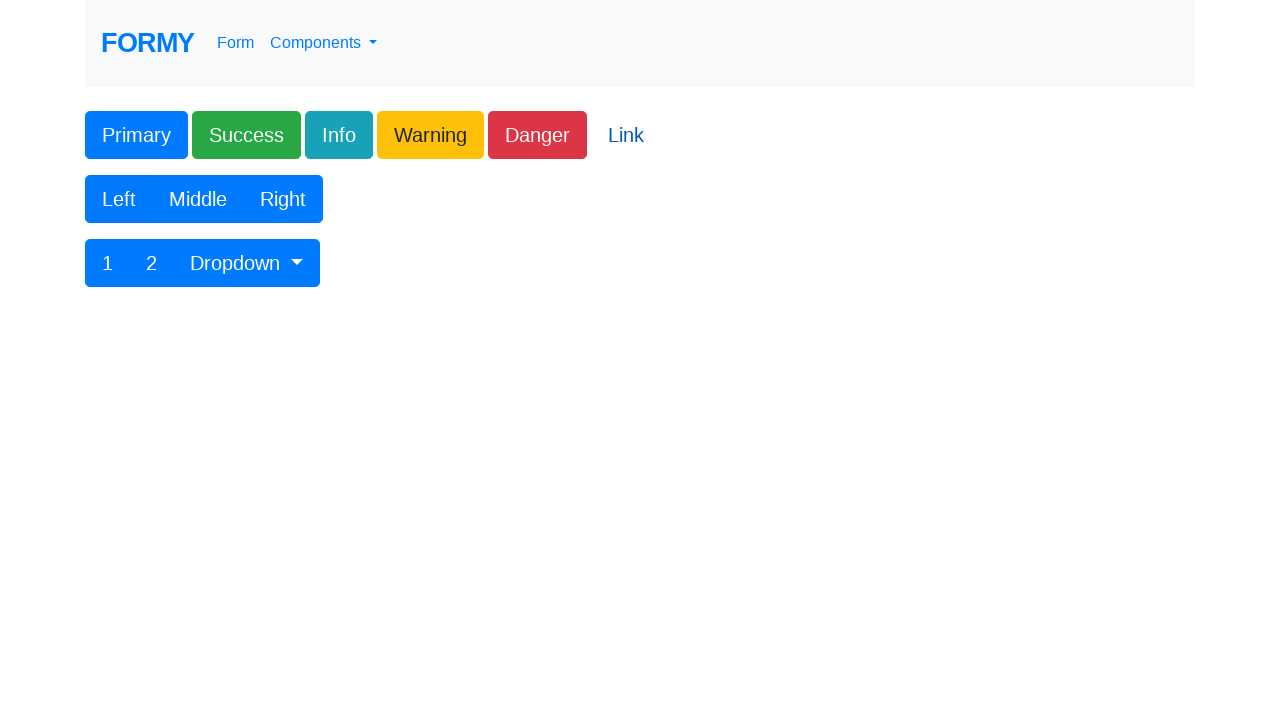

Clicked Middle grouped button at (198, 199) on body > div > form > div:nth-child(2) > div > div > div > button:nth-child(2)
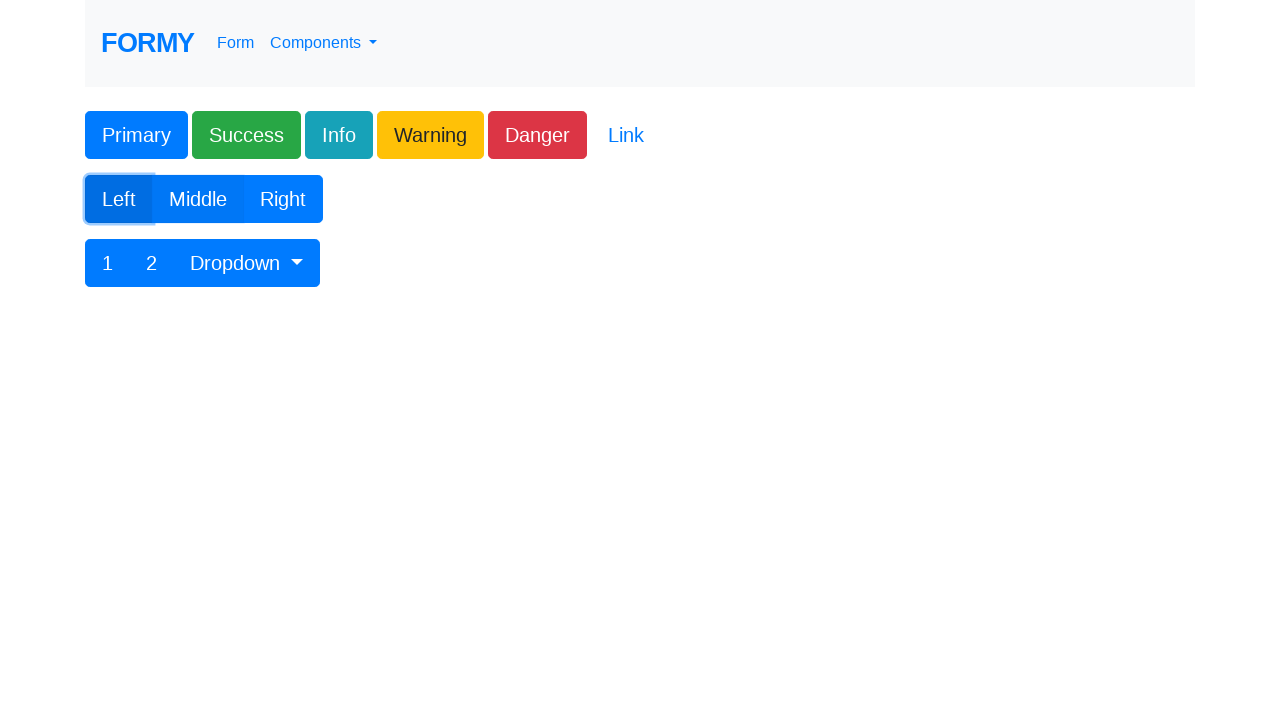

Clicked Right grouped button at (283, 199) on body > div > form > div:nth-child(2) > div > div > div > button:nth-child(3)
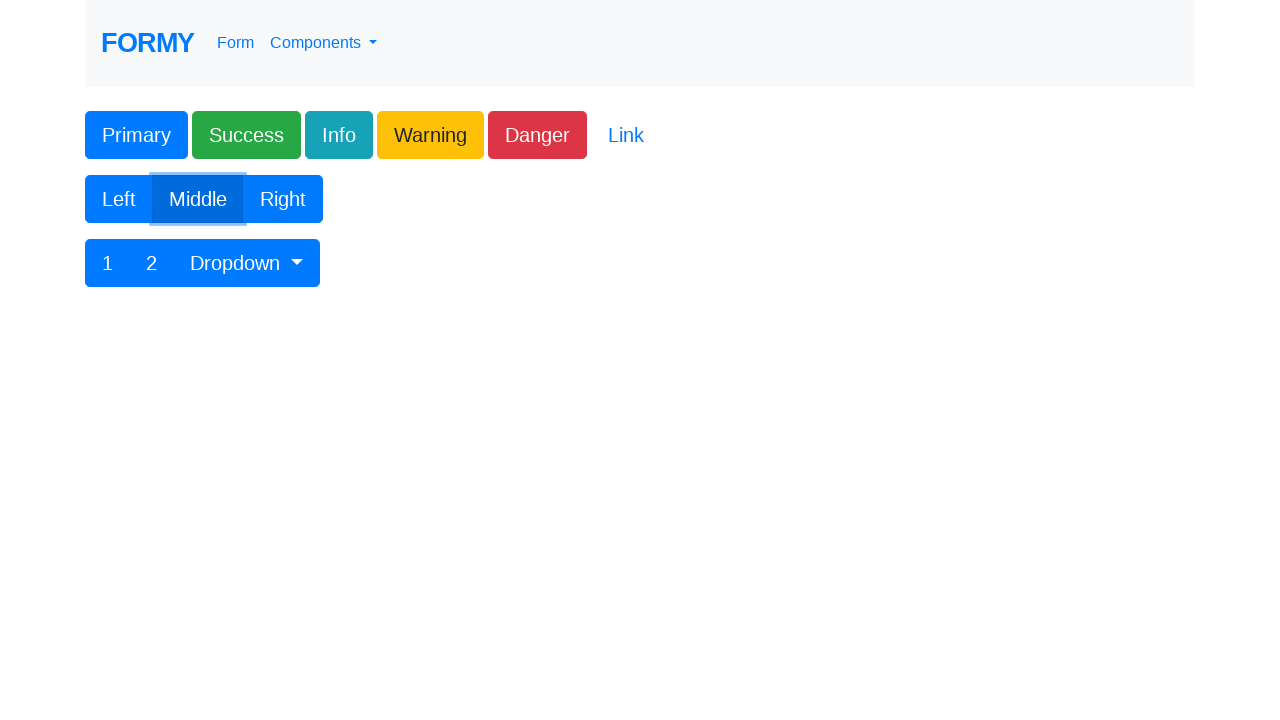

Clicked button 1 in third group at (108, 263) on body > div > form > div:nth-child(3) > div > div > div > button:nth-child(1)
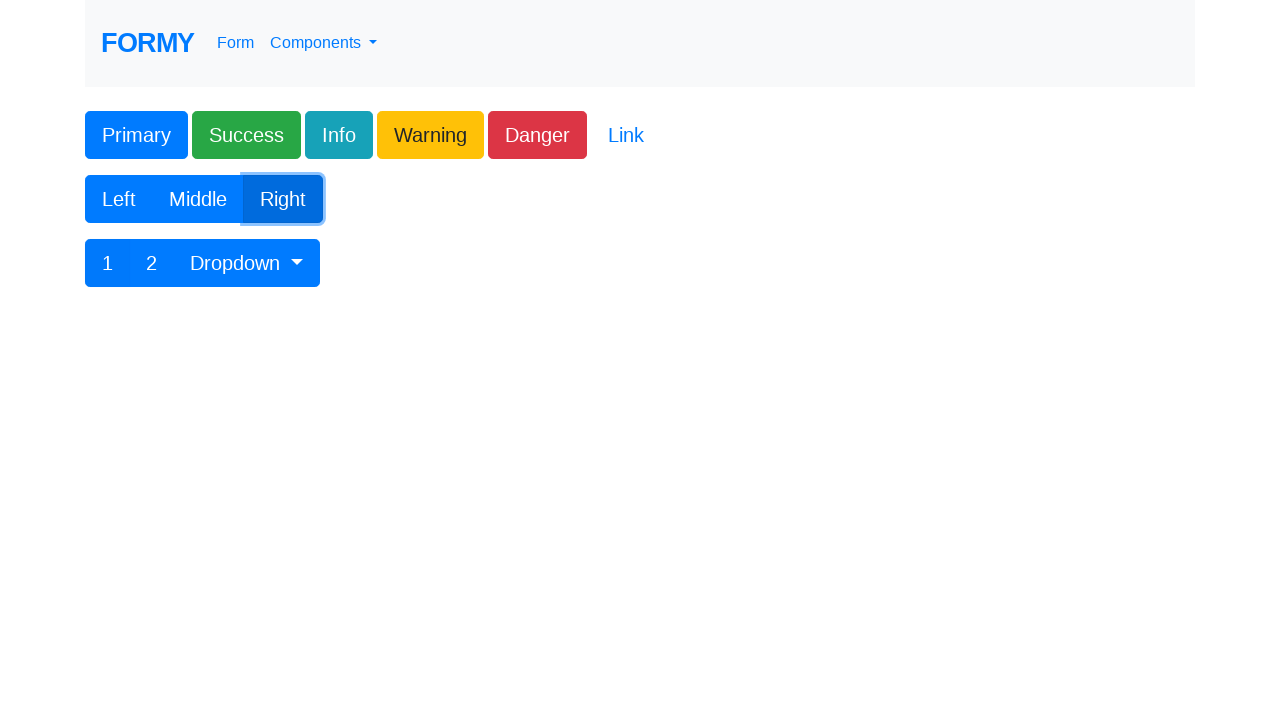

Clicked button 2 in third group at (152, 263) on body > div > form > div:nth-child(3) > div > div > div > button:nth-child(2)
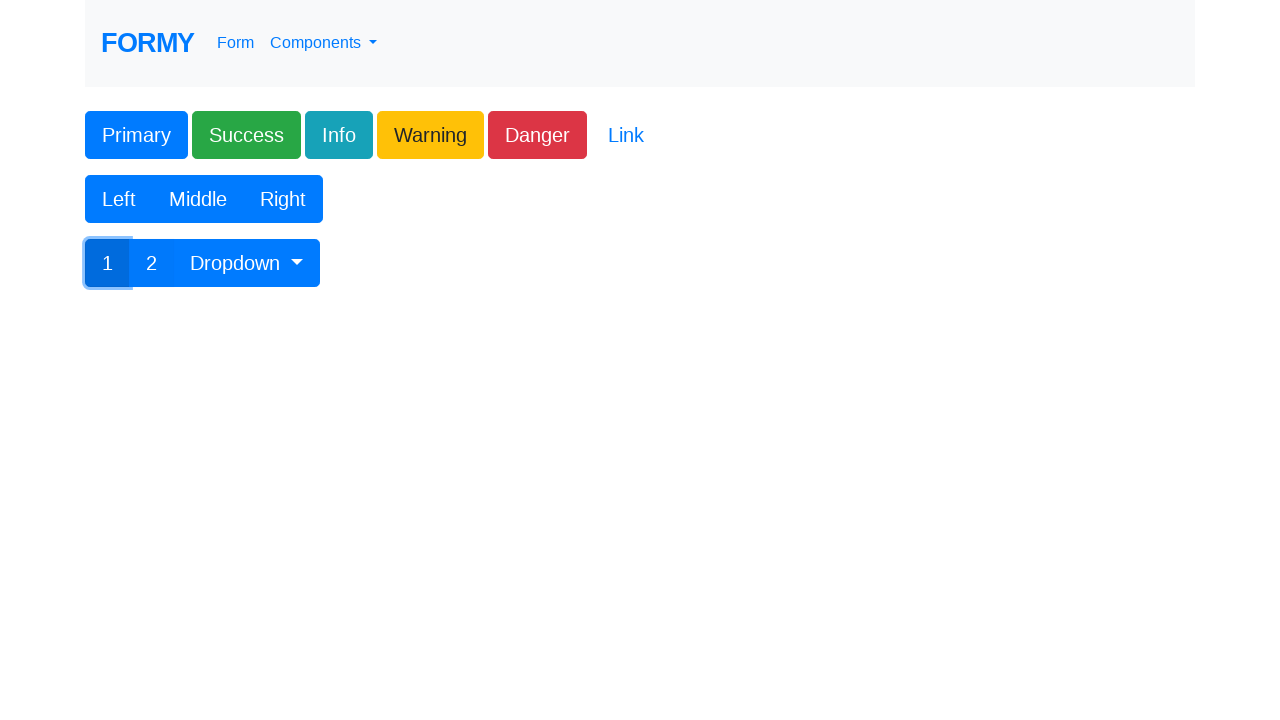

Clicked Dropdown button at (247, 263) on #btnGroupDrop1
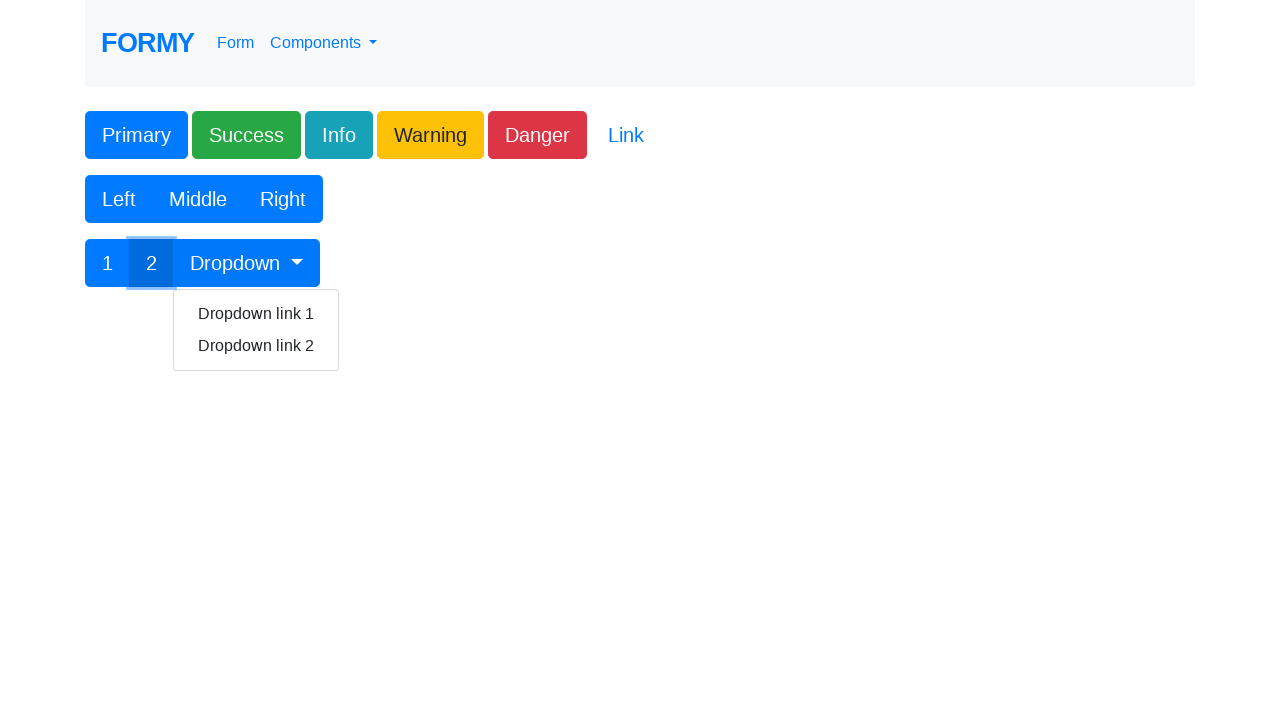

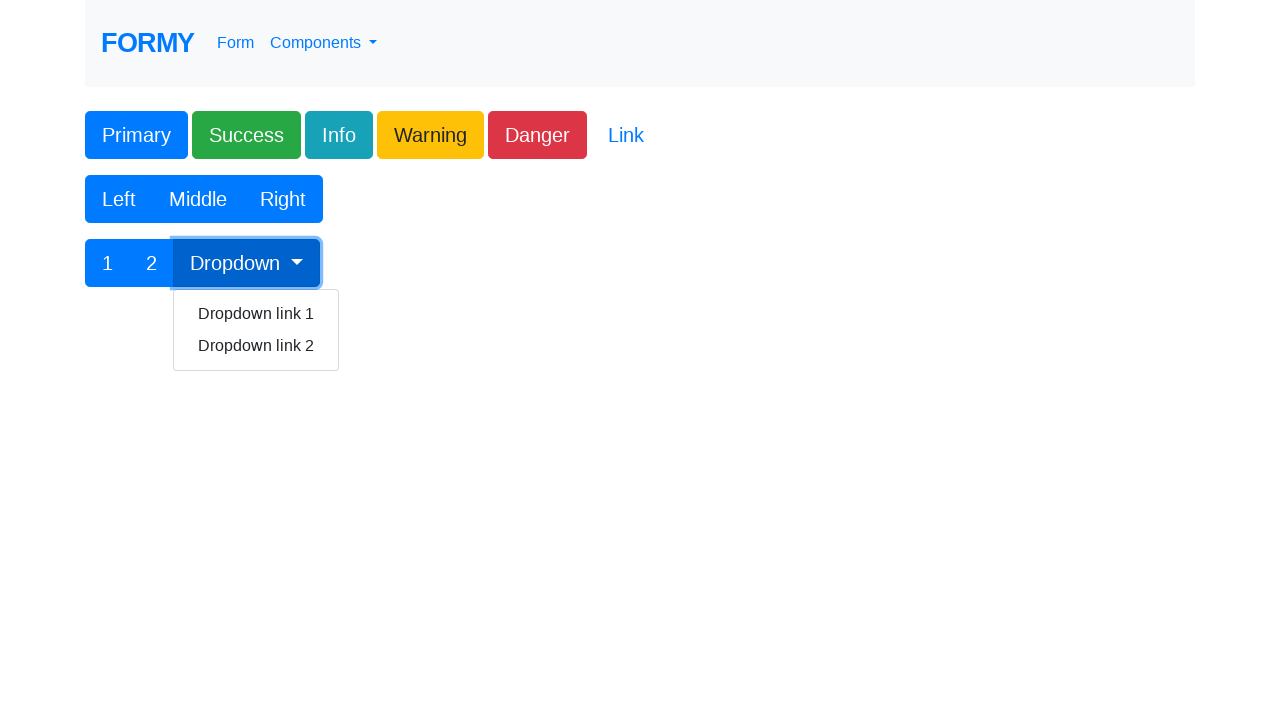